Tests the "Forgot email" functionality by clicking the forgot email button on Gmail login page

Starting URL: https://gmail.com

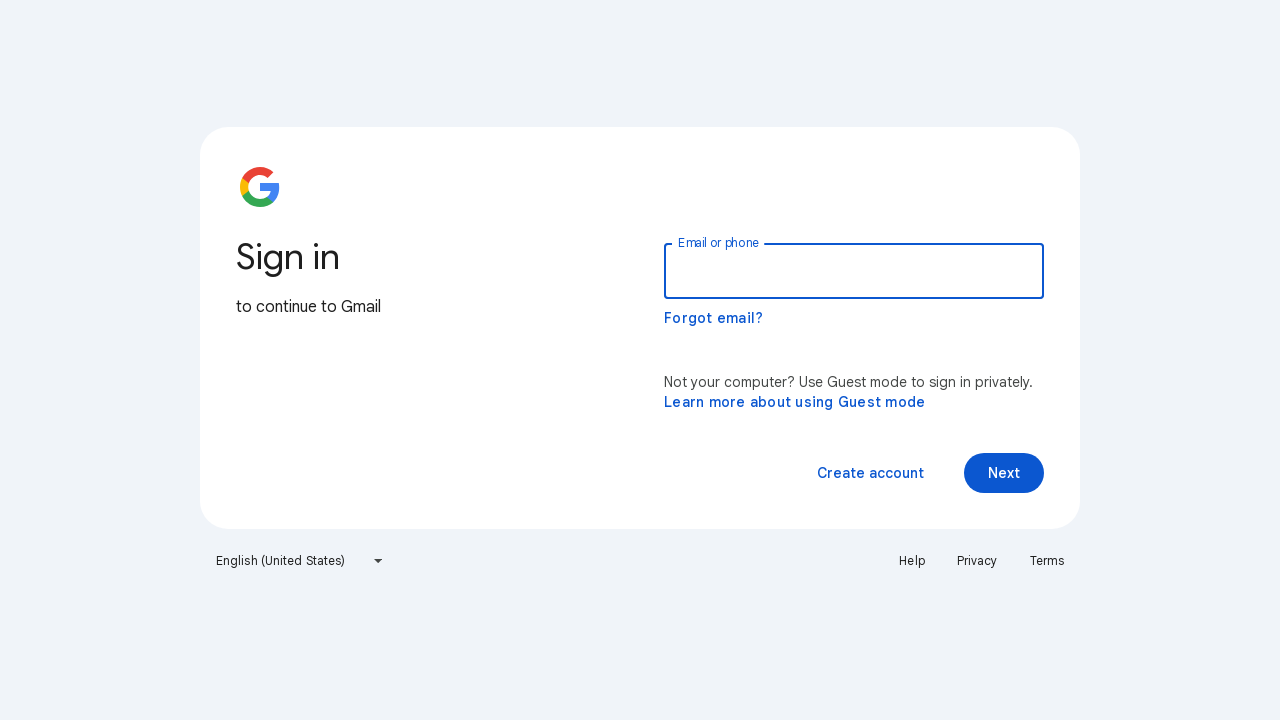

Waited for Gmail login page to load (domcontentloaded)
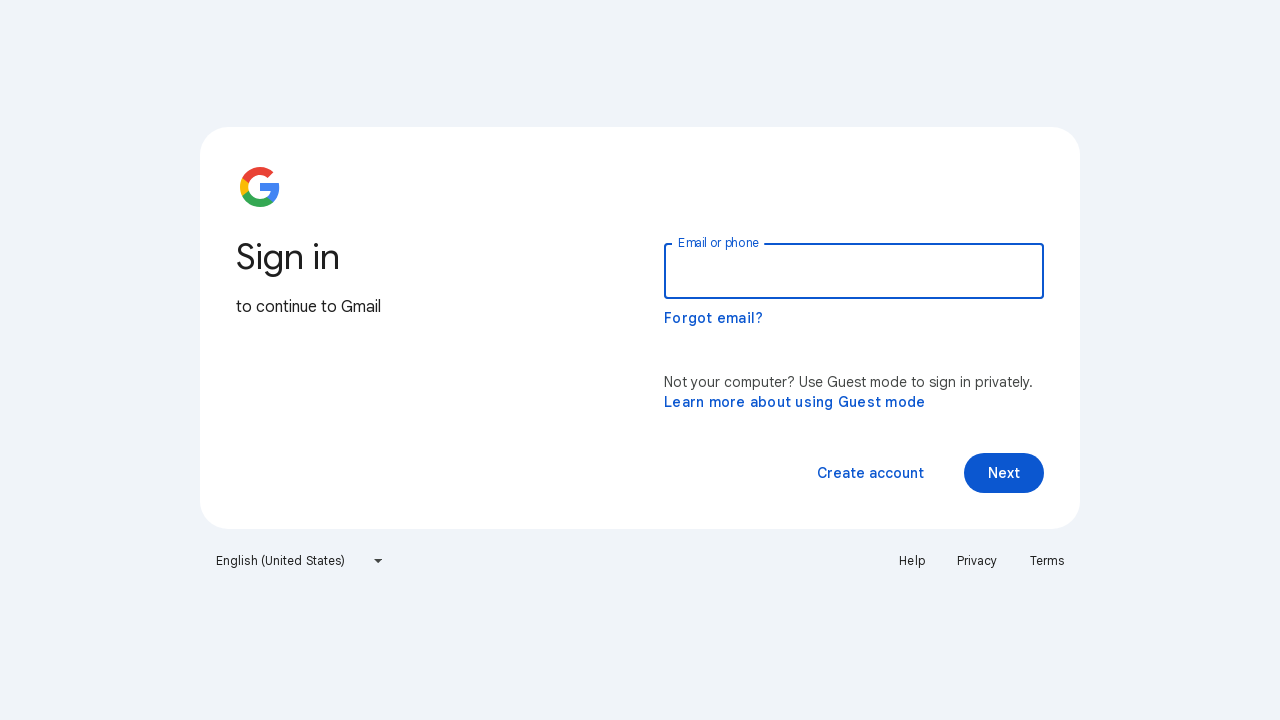

Clicked 'Forgot email?' button on Gmail login page at (714, 318) on button[jsname='Cuz2Ue']
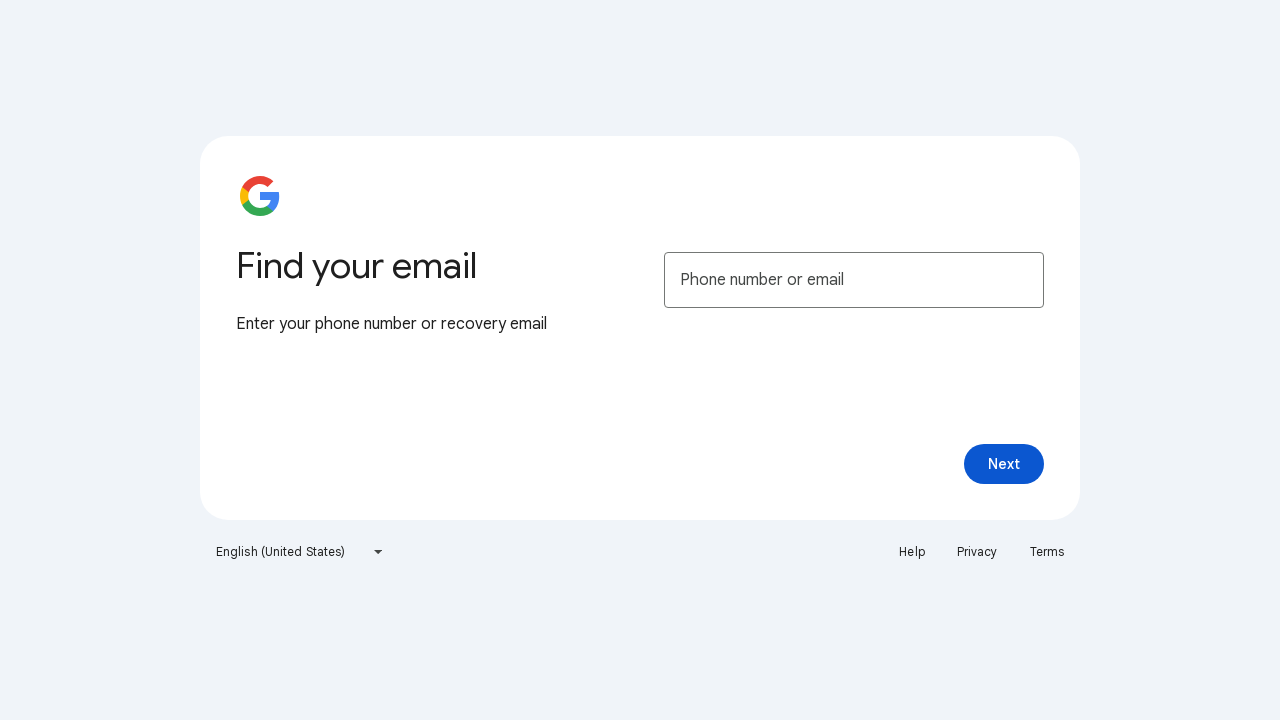

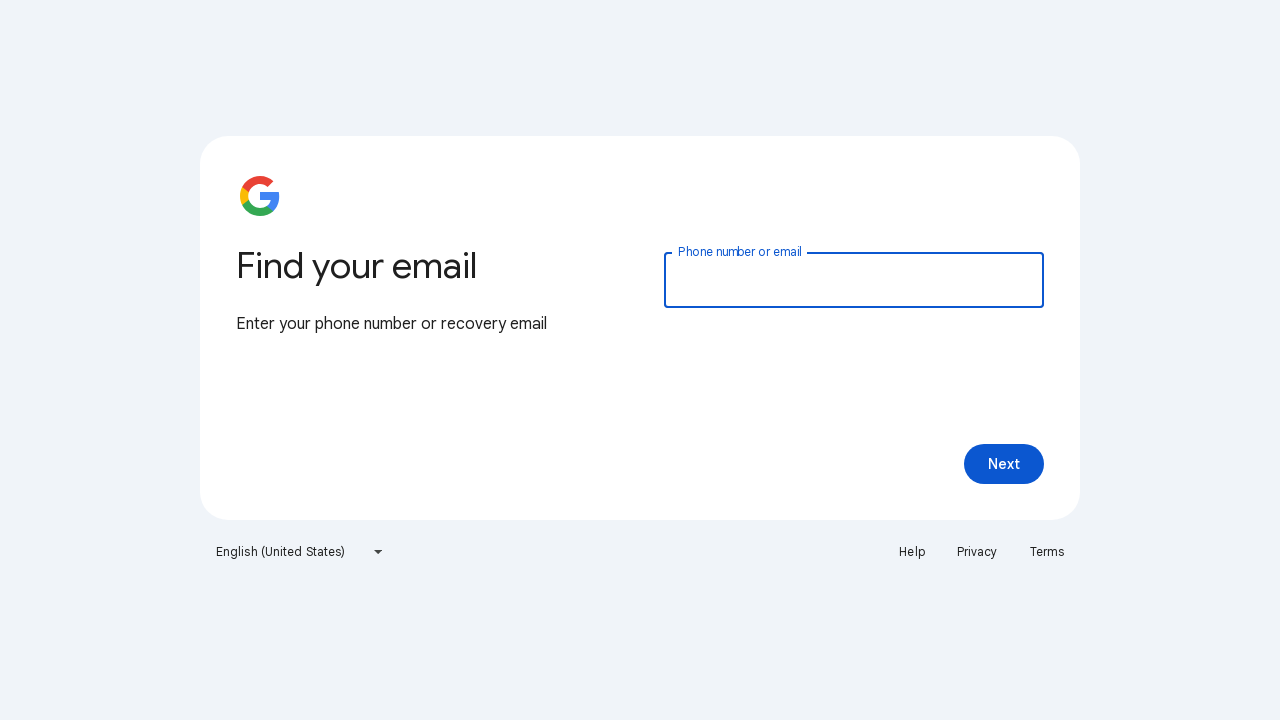